Tests checkbox functionality by verifying a student discount checkbox is initially unchecked, clicking it to select it, and verifying the selection state changes

Starting URL: https://rahulshettyacademy.com/dropdownsPractise/

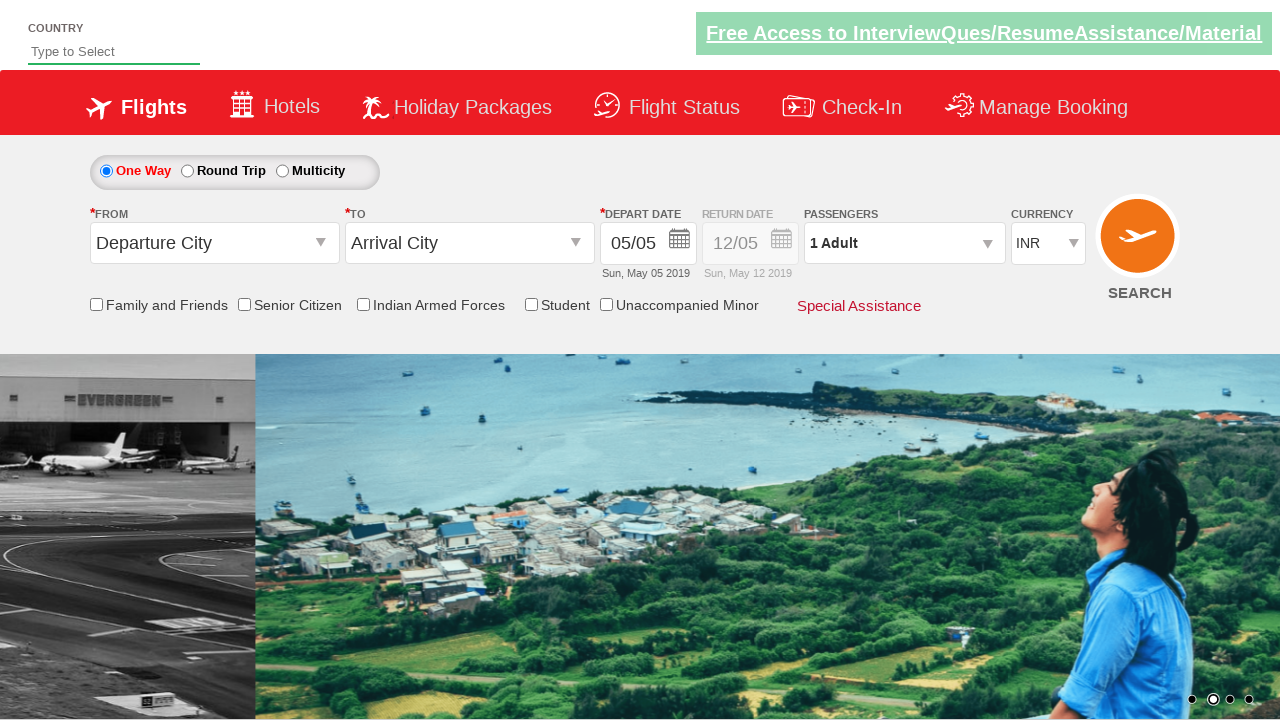

Navigated to rahulshettyacademy.com dropdowns practice page
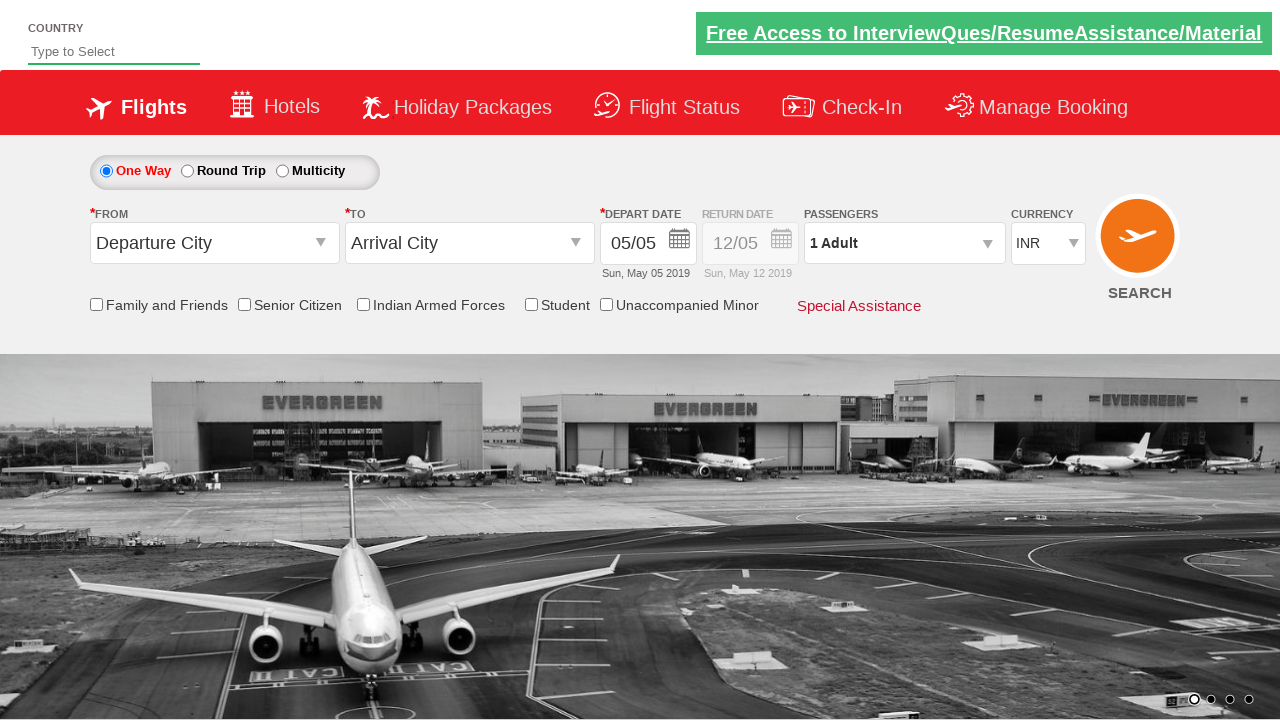

Located student discount checkbox element
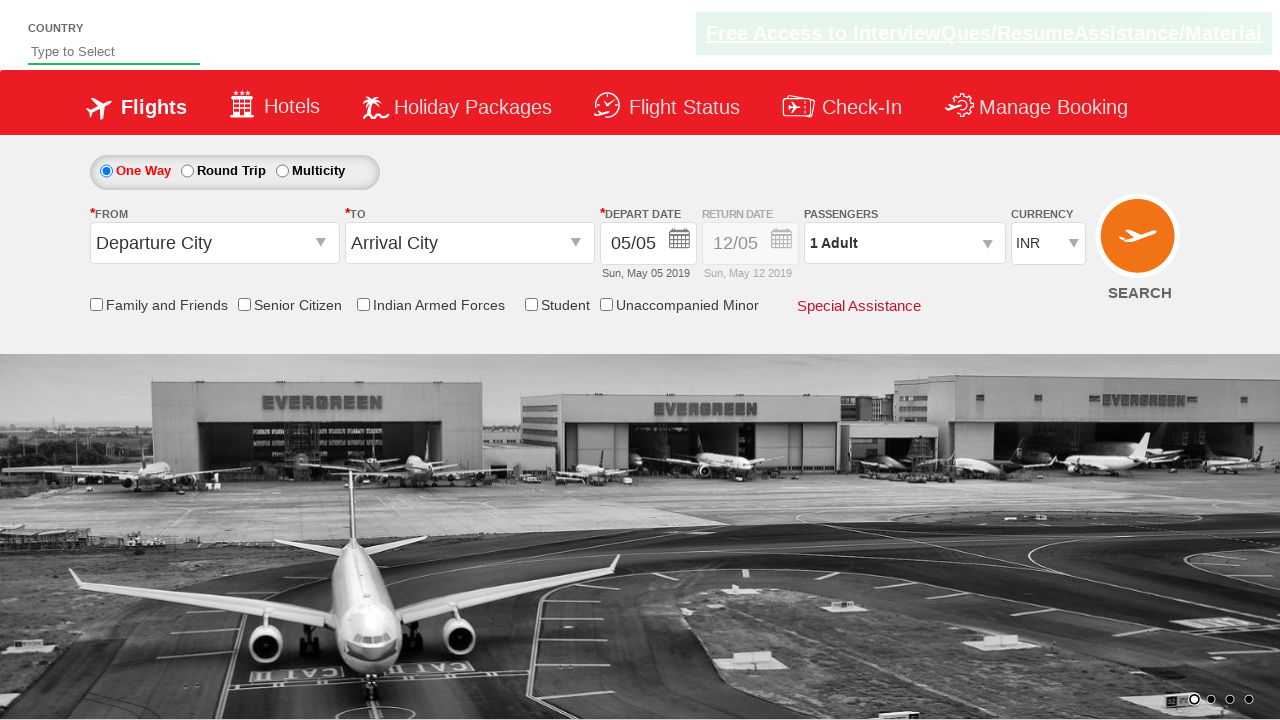

Verified student discount checkbox is initially unchecked
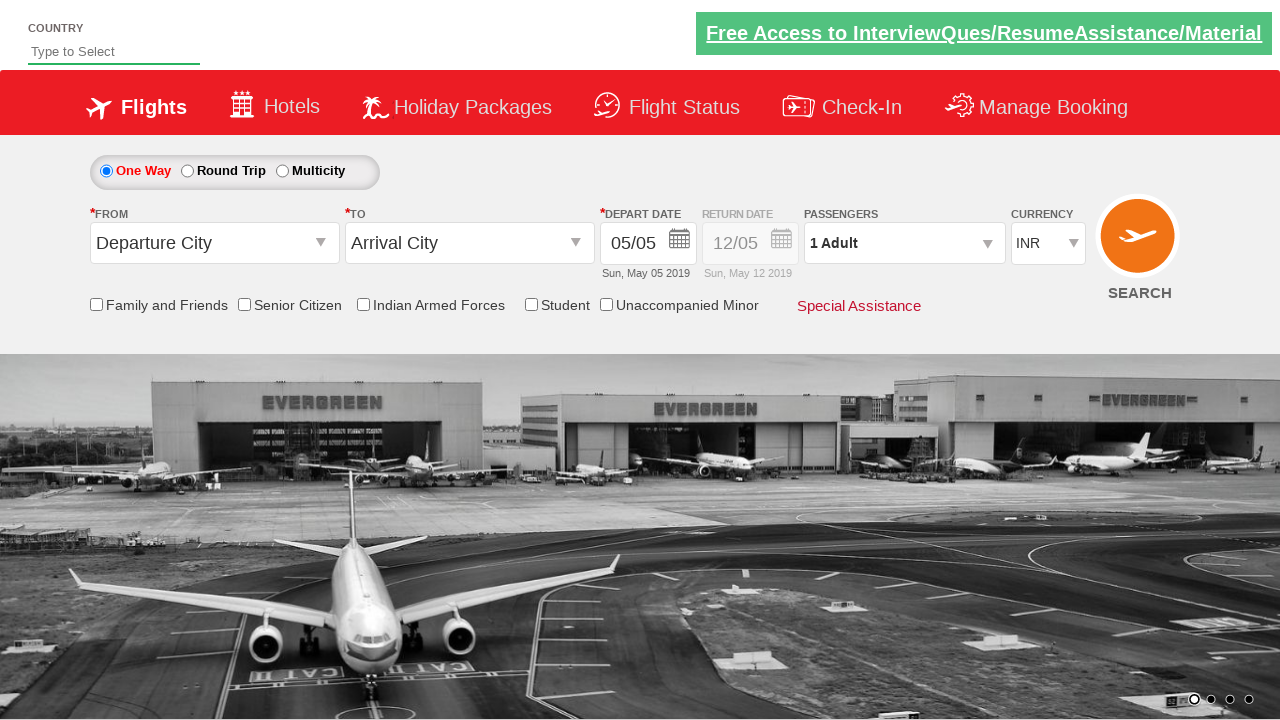

Clicked student discount checkbox to select it at (531, 304) on input#ctl00_mainContent_chk_StudentDiscount
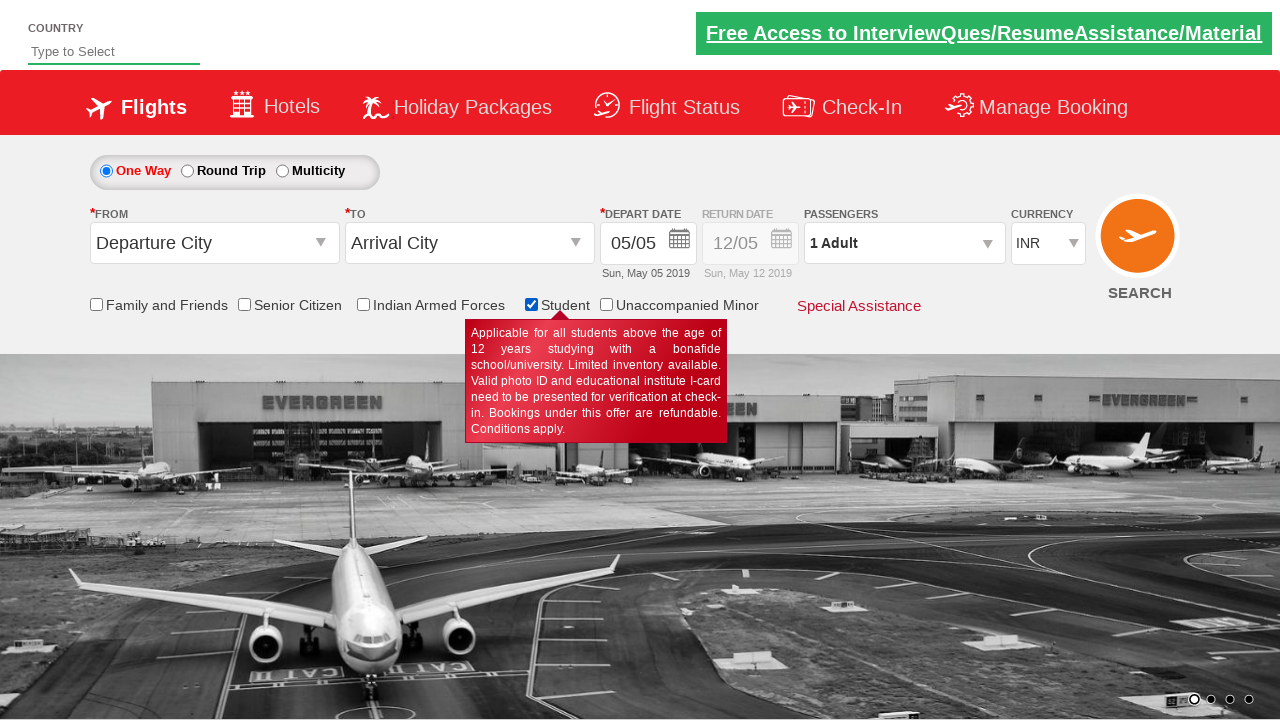

Verified student discount checkbox is now checked
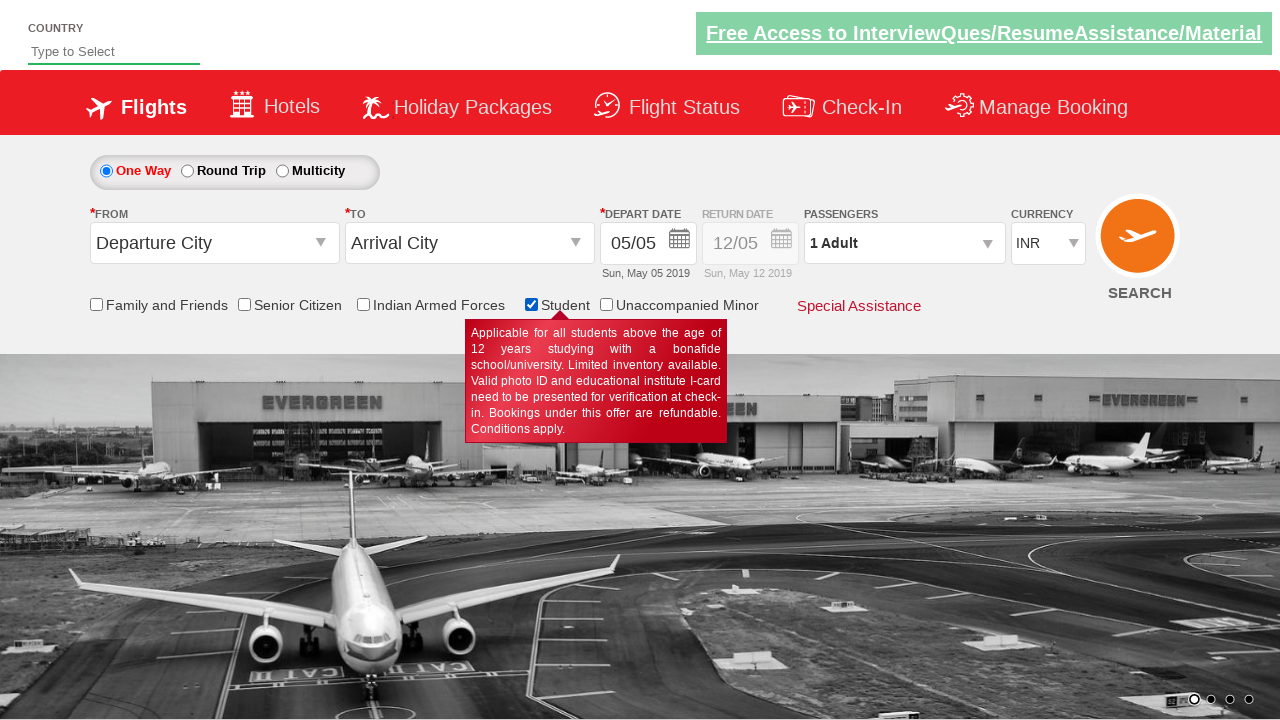

Counted total checkboxes on page: 6
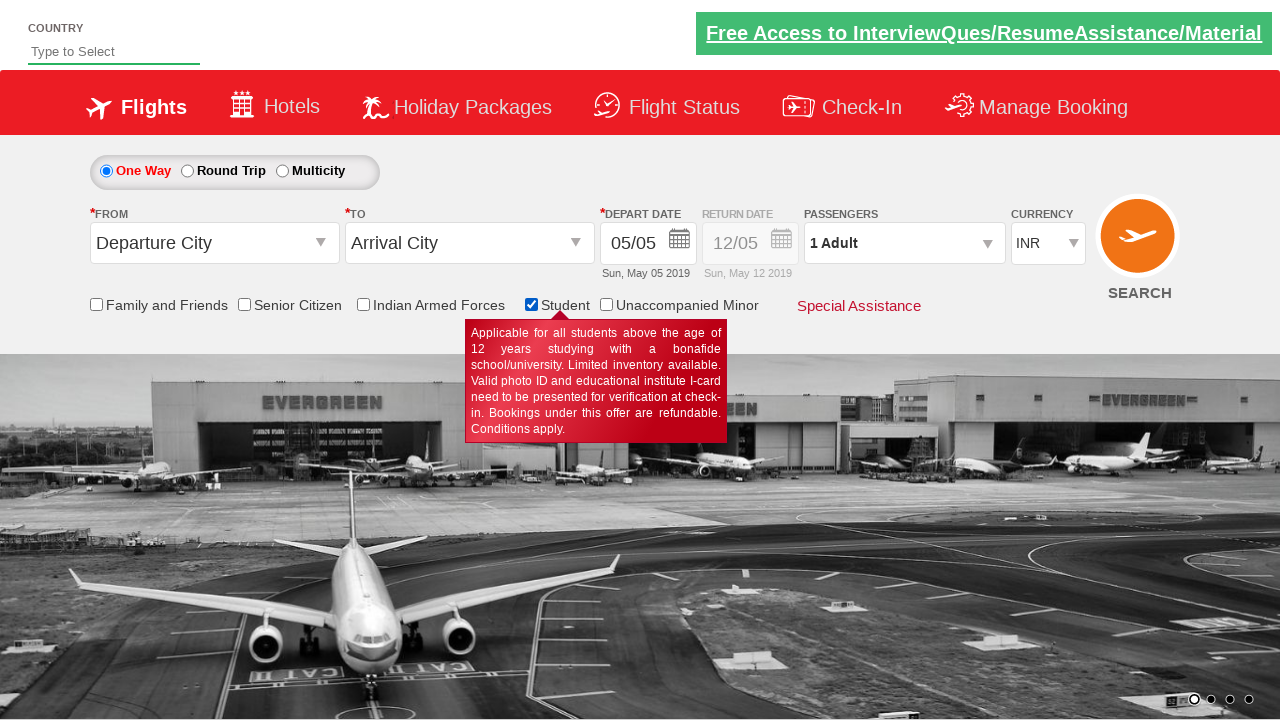

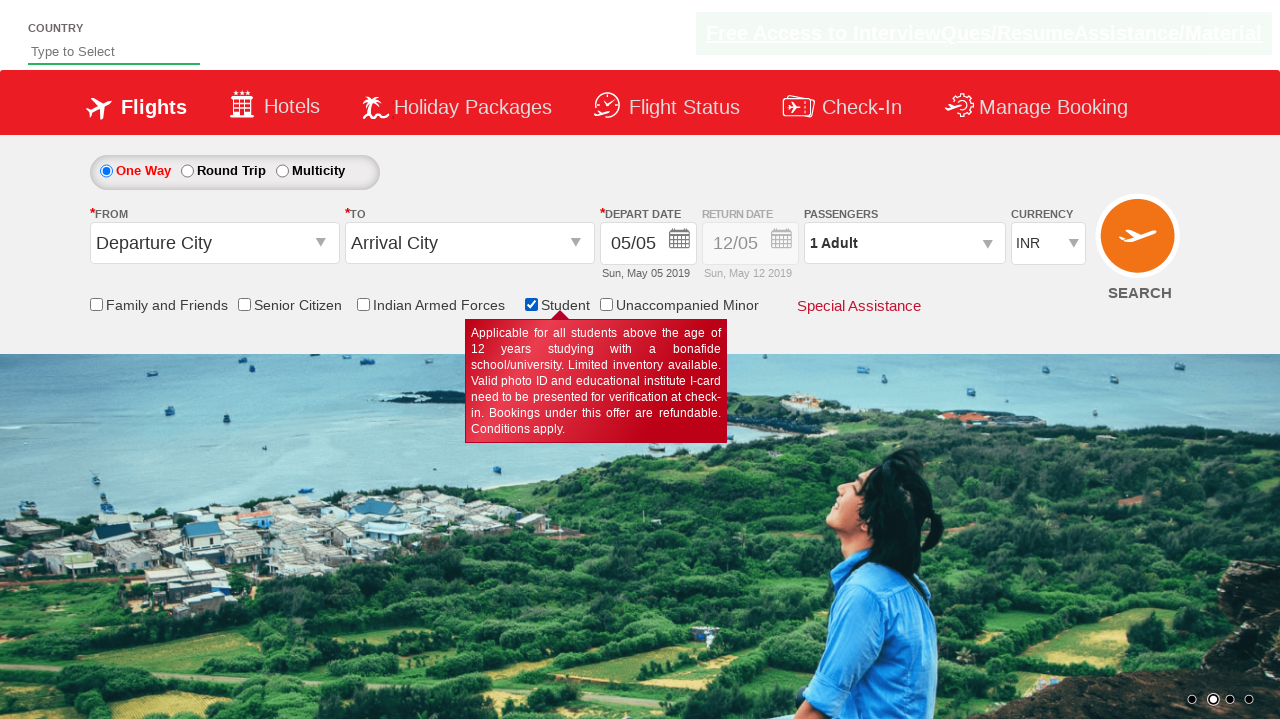